Tests TodoMVC app by adding a single todo item (John Doe) and then checking it as complete.

Starting URL: https://demo.playwright.dev/todomvc

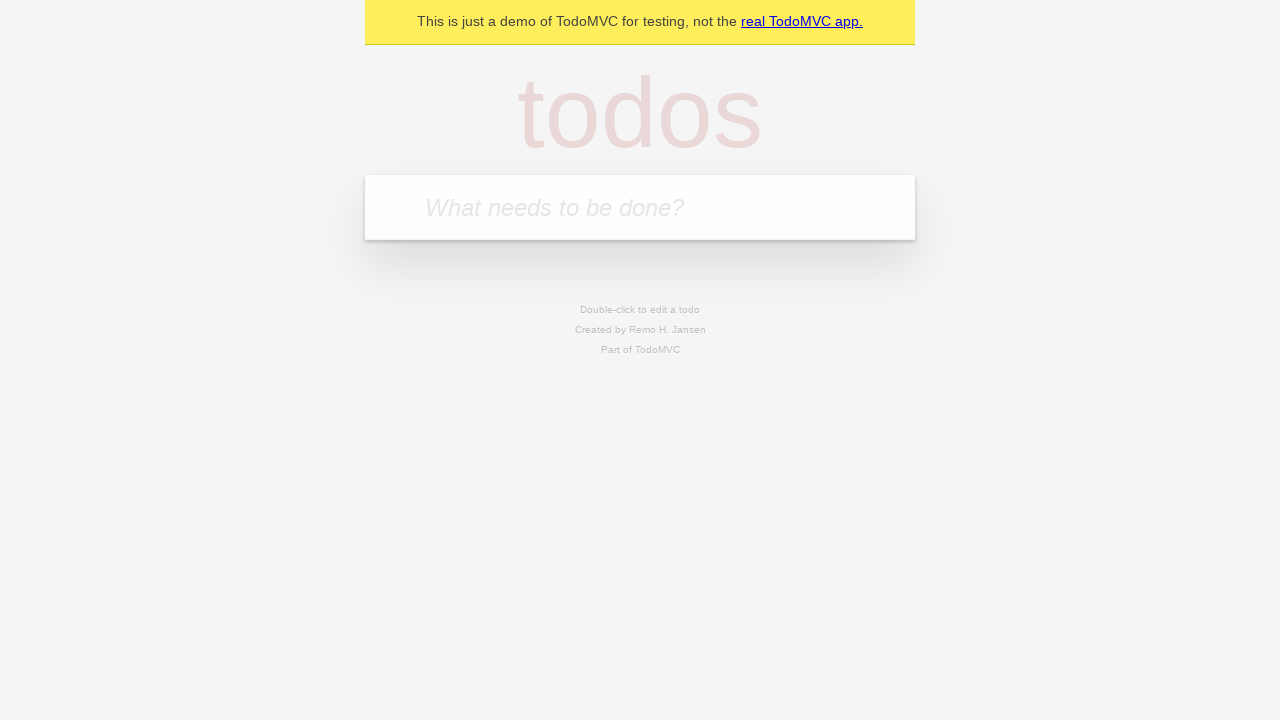

Filled todo input field with 'John Doe' on [placeholder="What needs to be done?"]
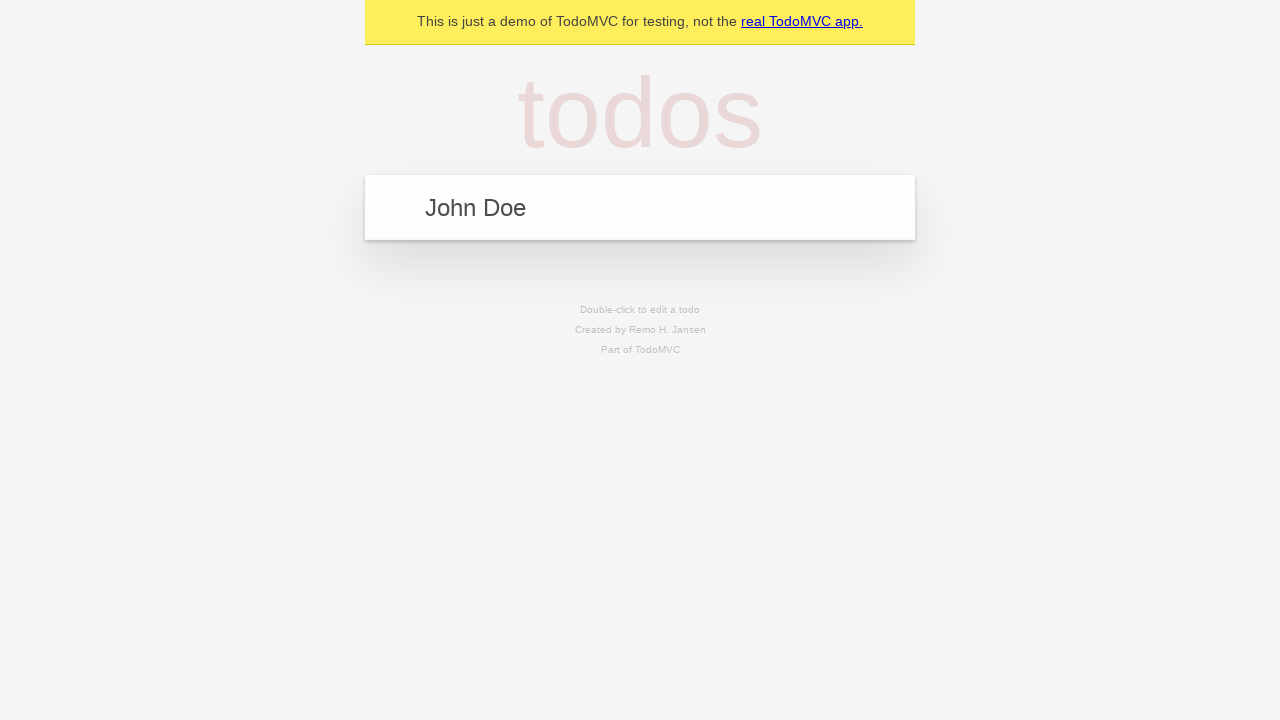

Pressed Enter to add todo item on [placeholder="What needs to be done?"]
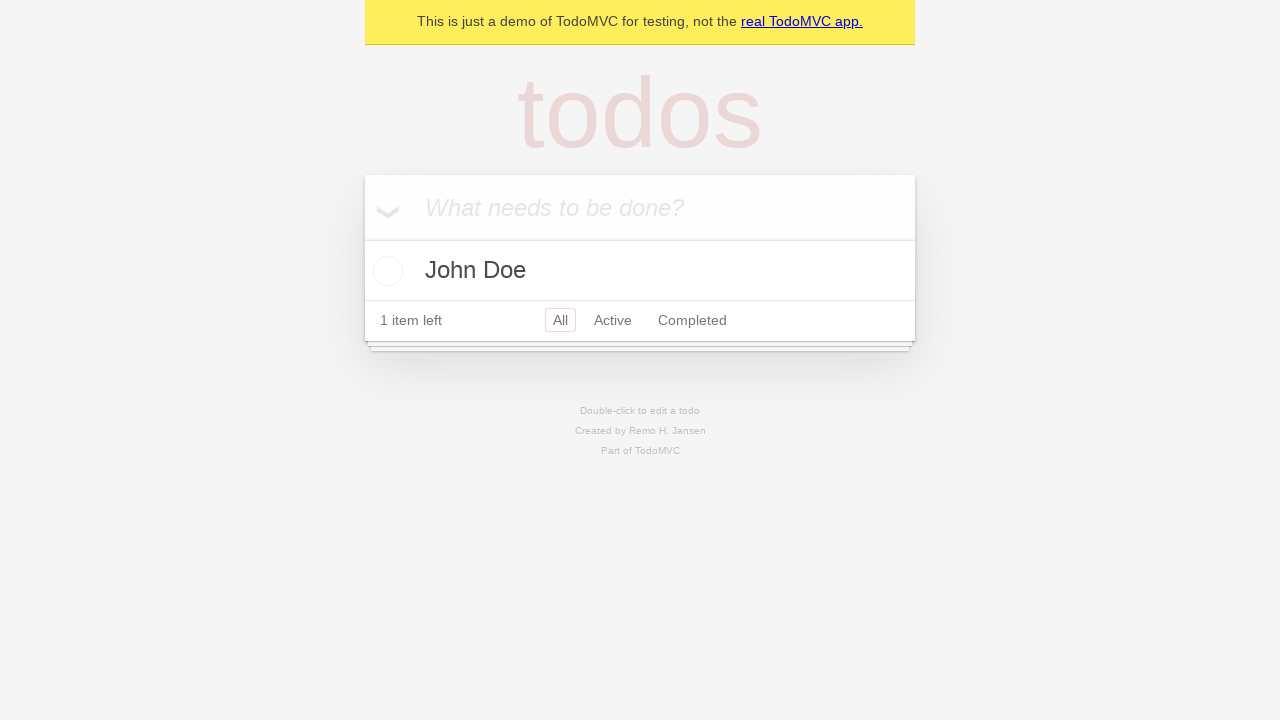

Checked checkbox to mark todo as complete at (385, 271) on .toggle
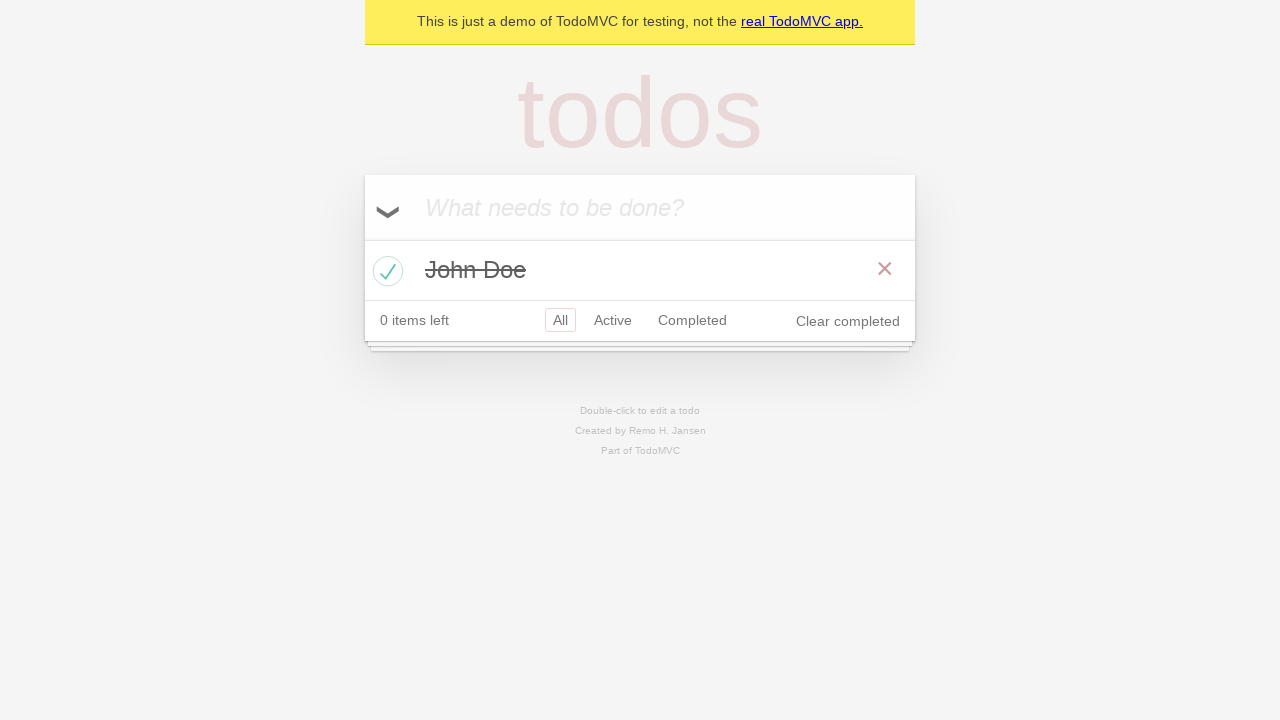

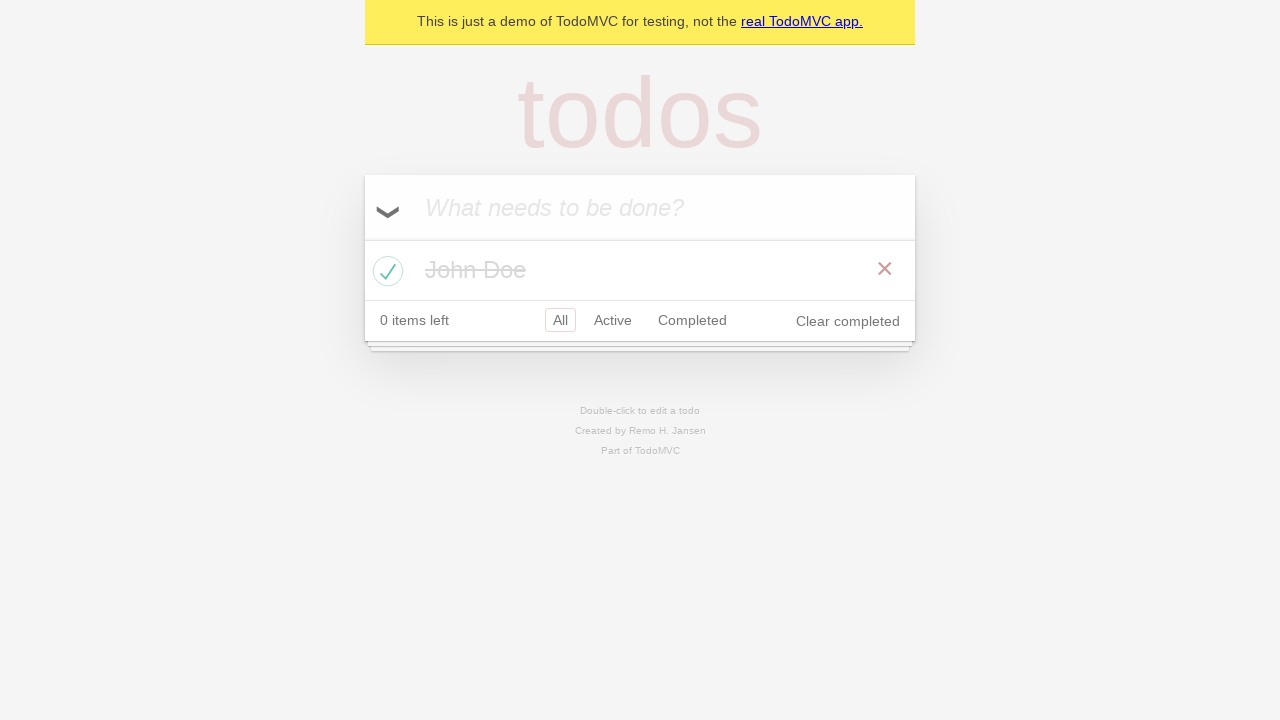